Tests static dropdown functionality by selecting currency options using three different methods: by index, by visible text, and by value.

Starting URL: https://rahulshettyacademy.com/dropdownsPractise/

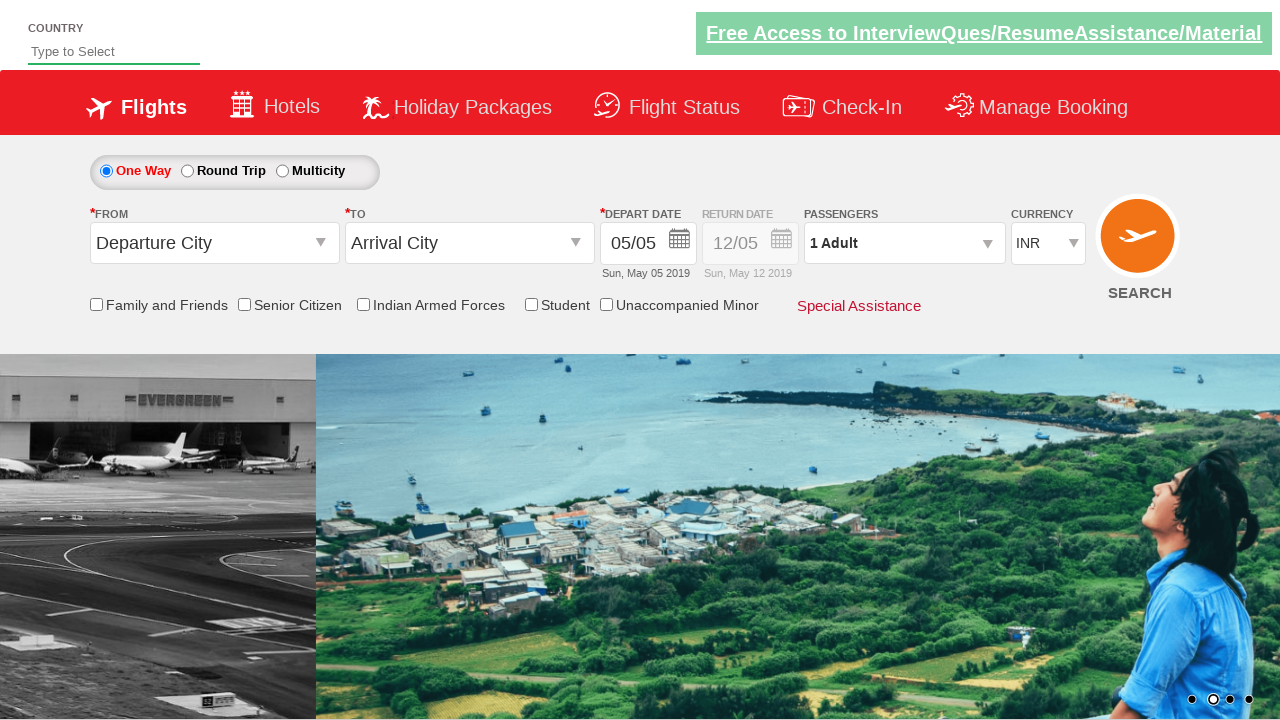

Selected dropdown option by index 3 on #ctl00_mainContent_DropDownListCurrency
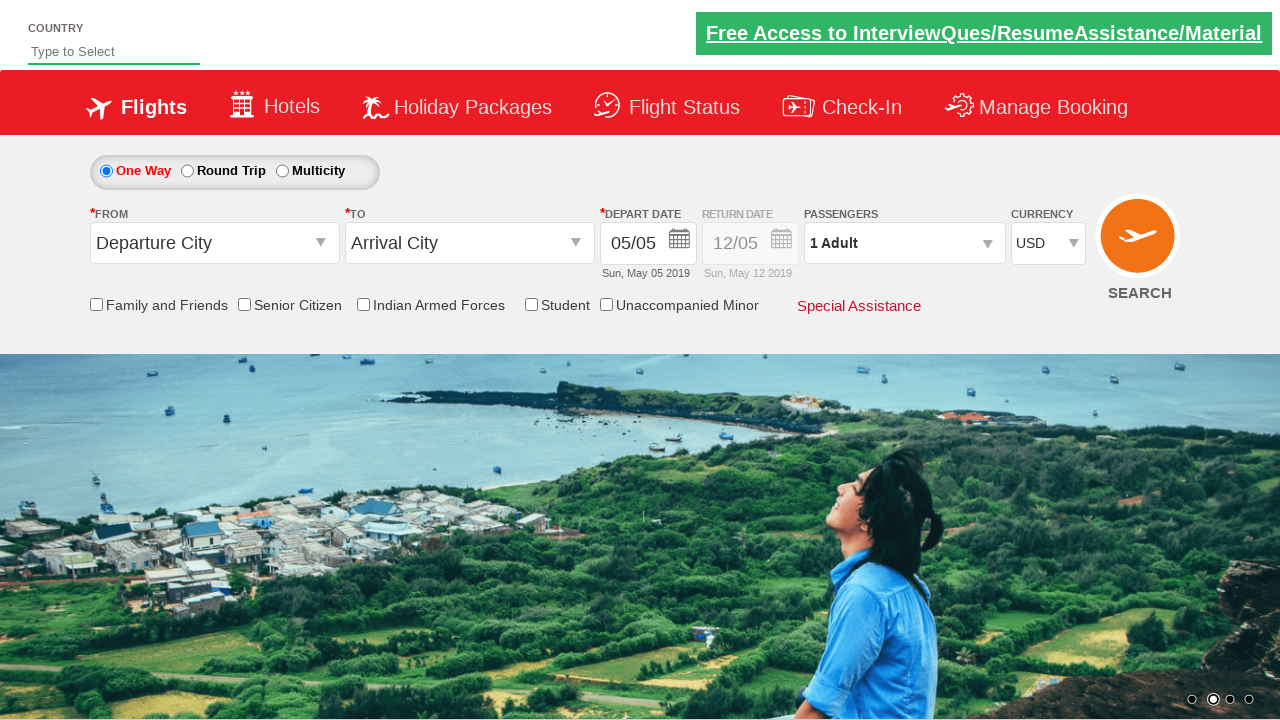

Selected dropdown option by visible text 'AED' on #ctl00_mainContent_DropDownListCurrency
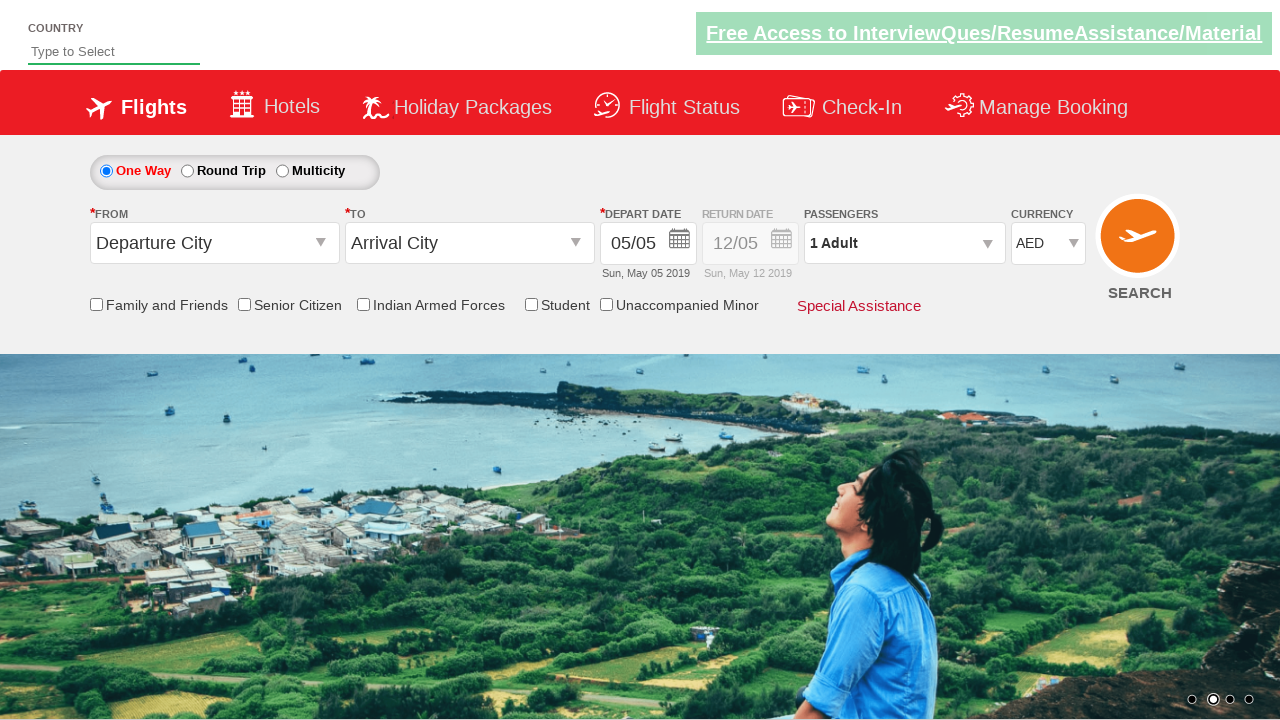

Selected dropdown option by value 'INR' on #ctl00_mainContent_DropDownListCurrency
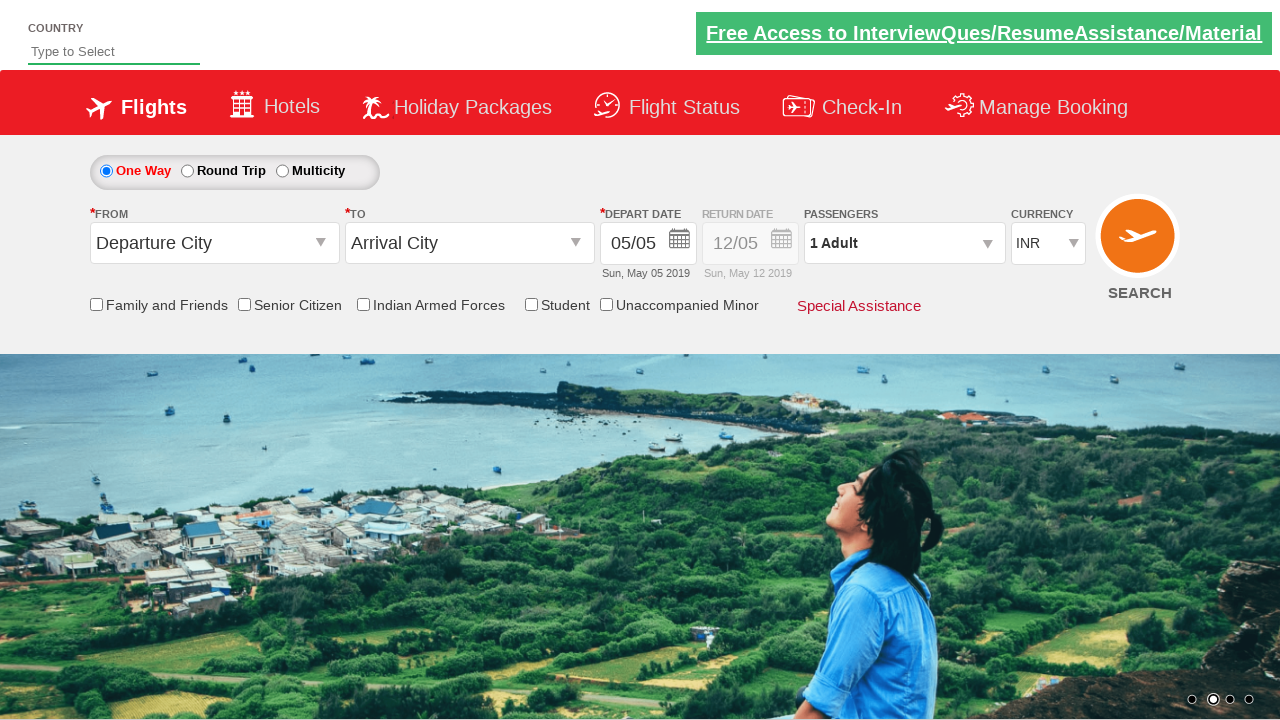

Waited 500ms for dropdown selection to be applied
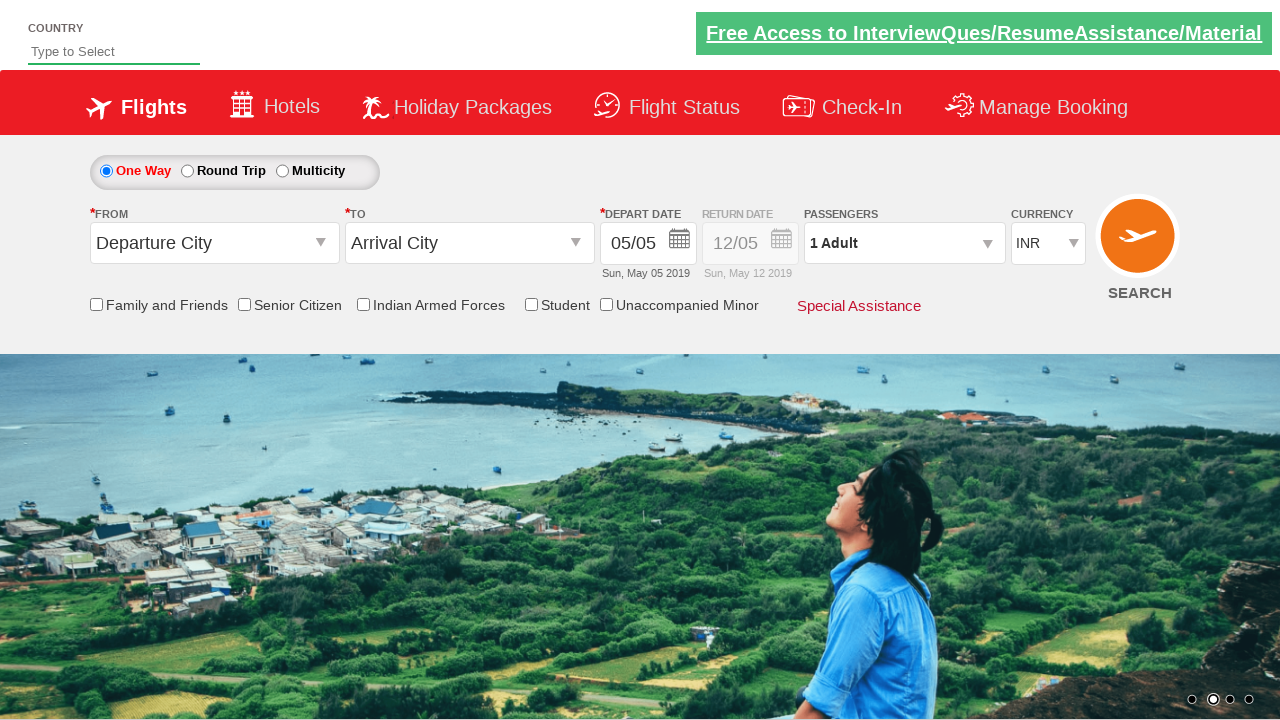

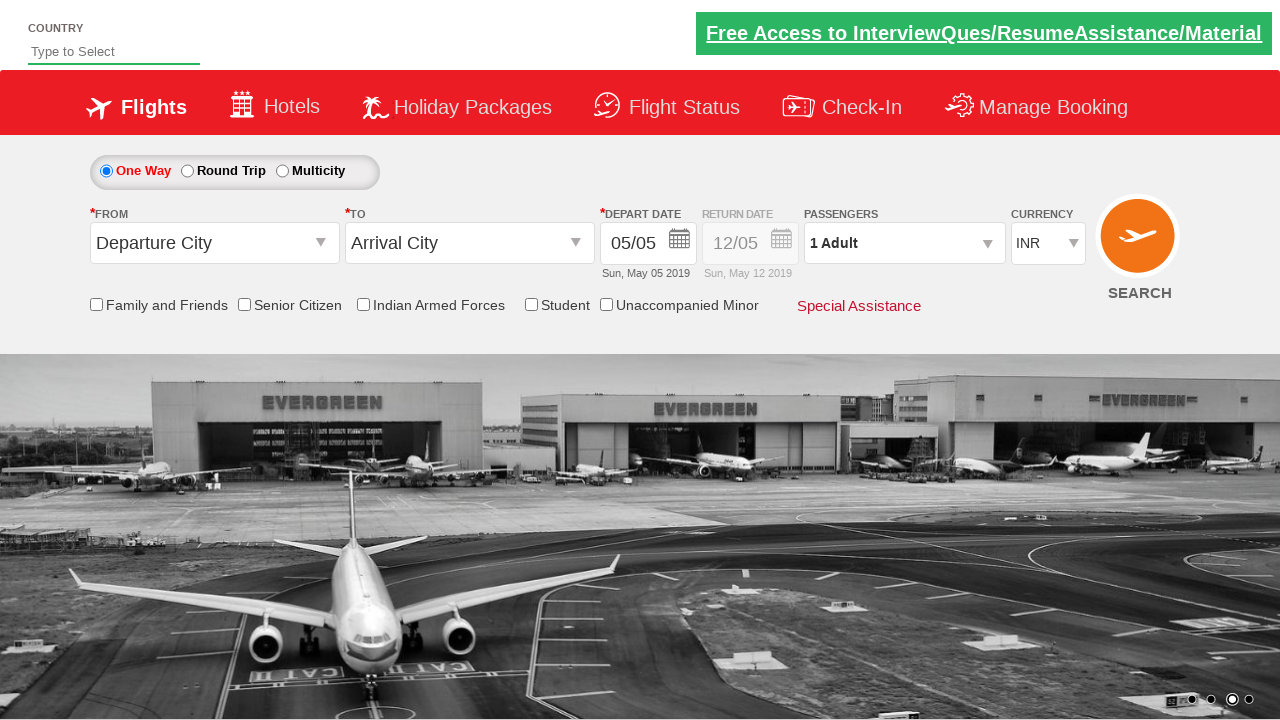